Tests dropdown menu functionality on a form page by selecting a birth date day value using index-based selection from a dropdown menu.

Starting URL: https://testotomasyonu.com/form

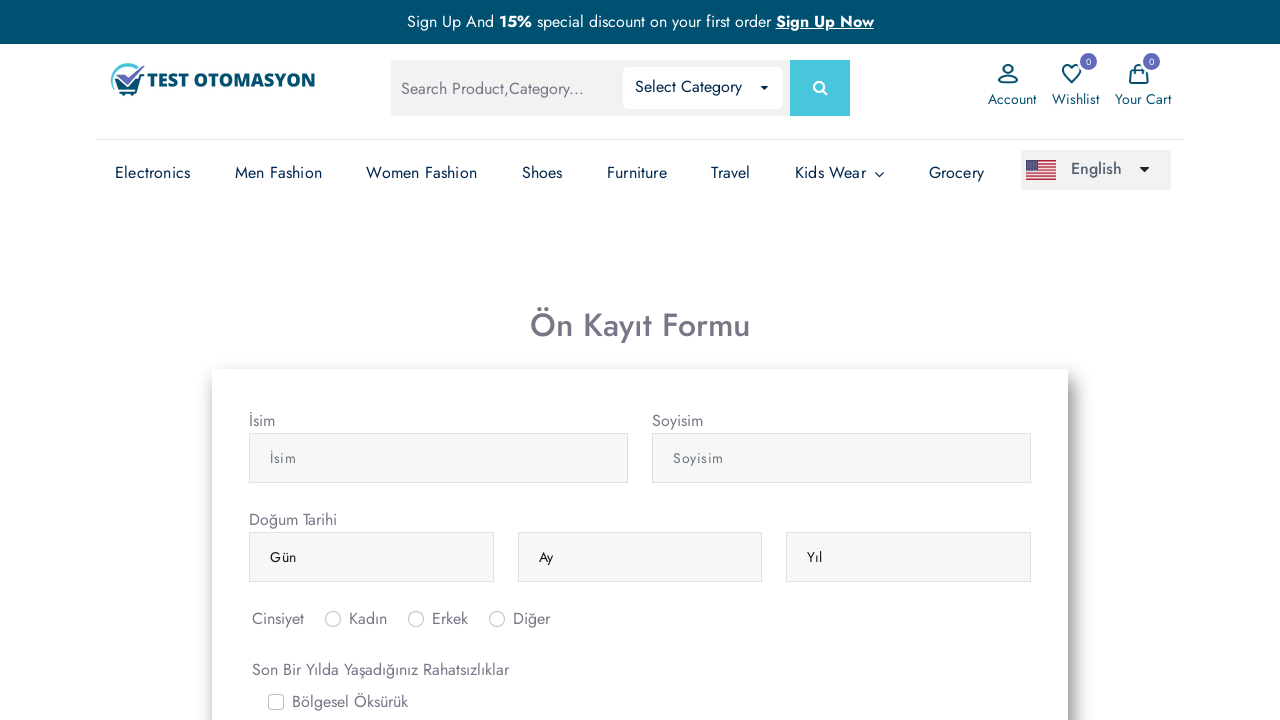

Located the birth day dropdown menu
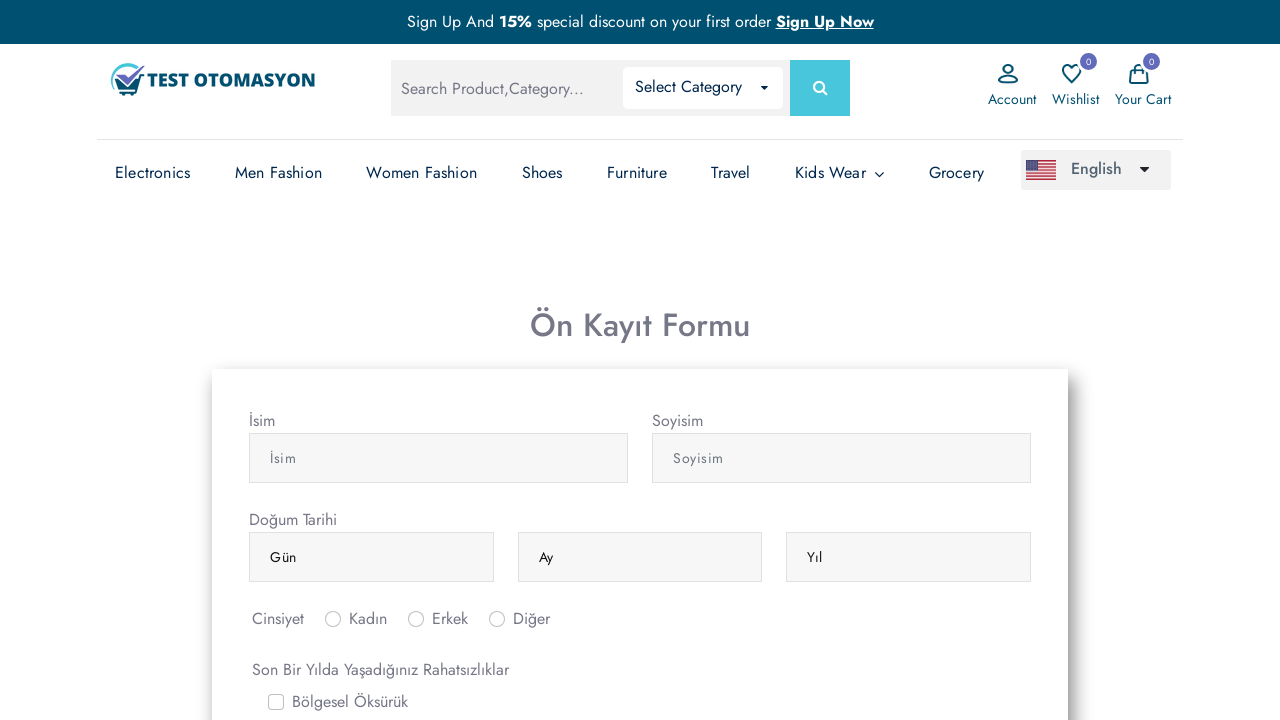

Selected index 5 (6th option) from the birth day dropdown on (//select[@class='form-control'])[1]
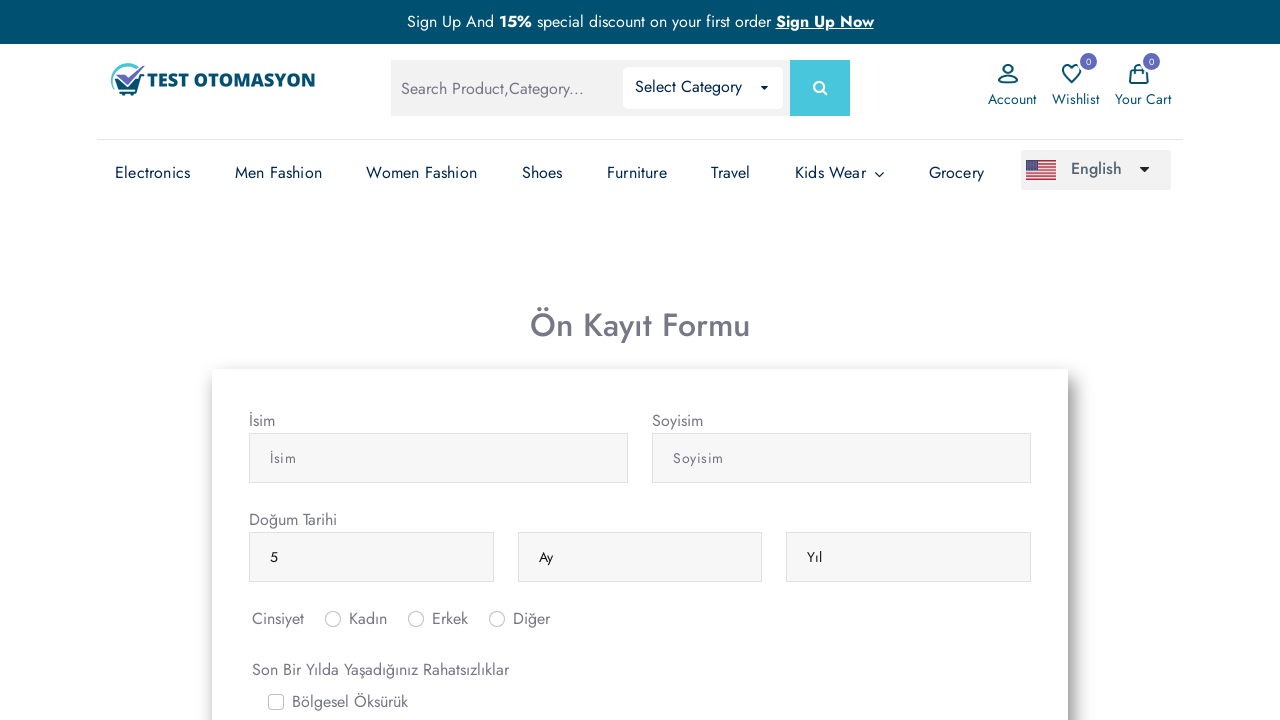

Waited 2 seconds for dropdown selection to settle
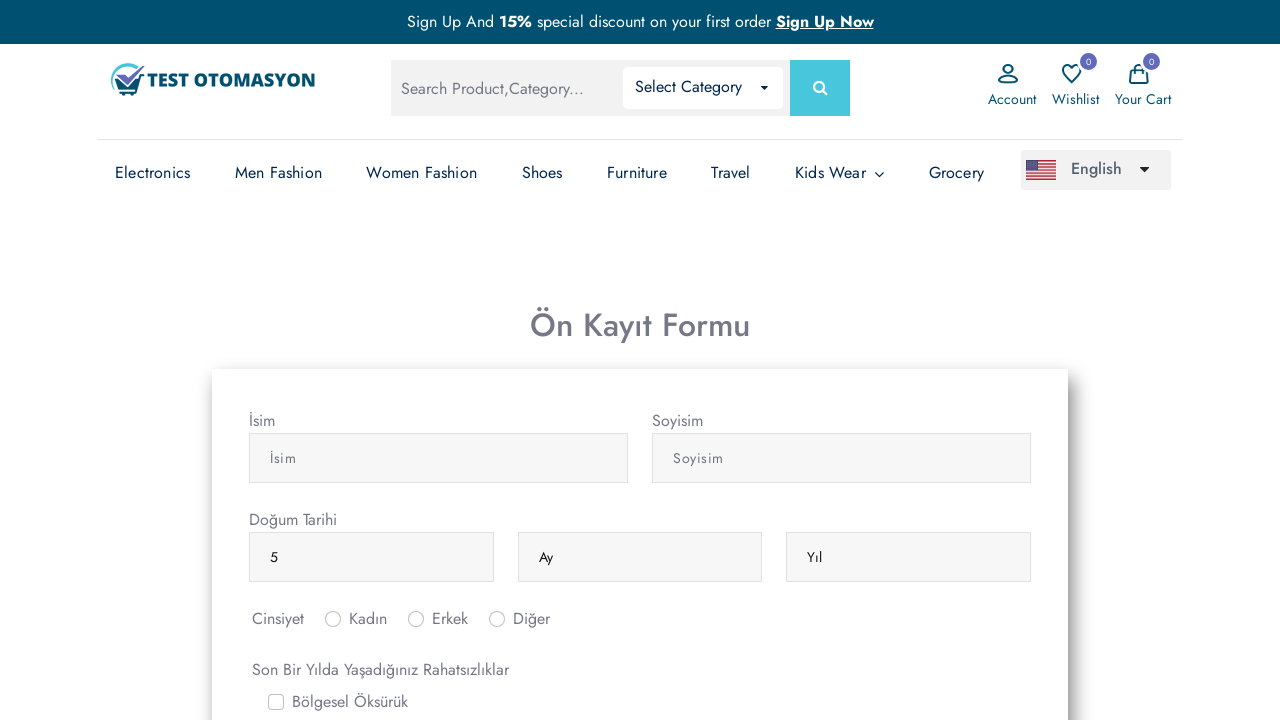

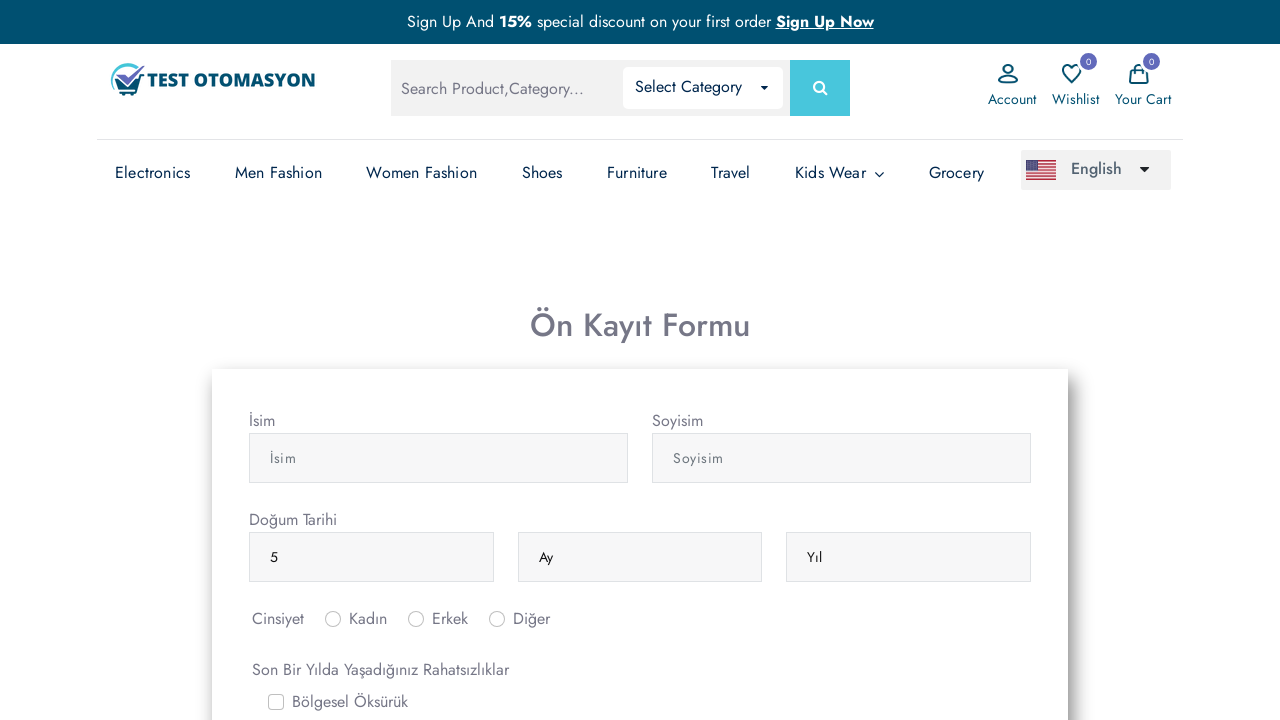